Performs a right-click (context click) action on a tutorial link element on the page

Starting URL: https://www.plus2net.com/javascript_tutorial/ondblclick-demo2.php

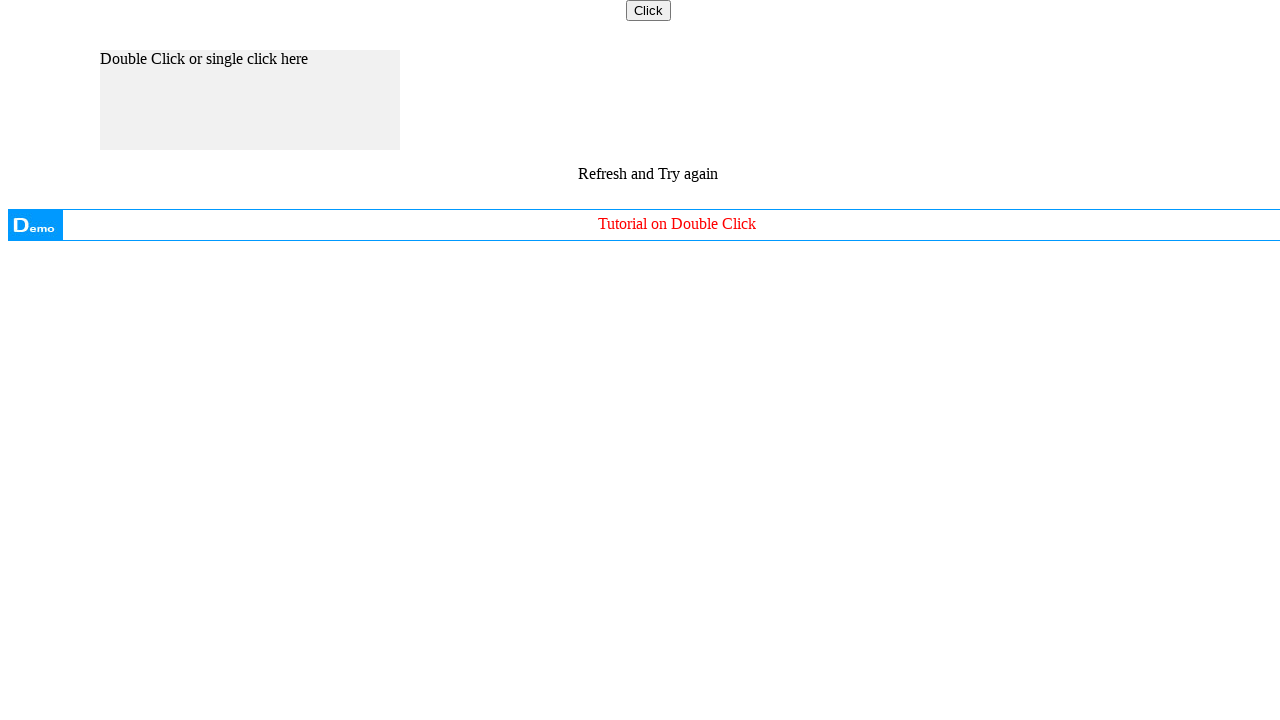

Navigated to the ondblclick demo page
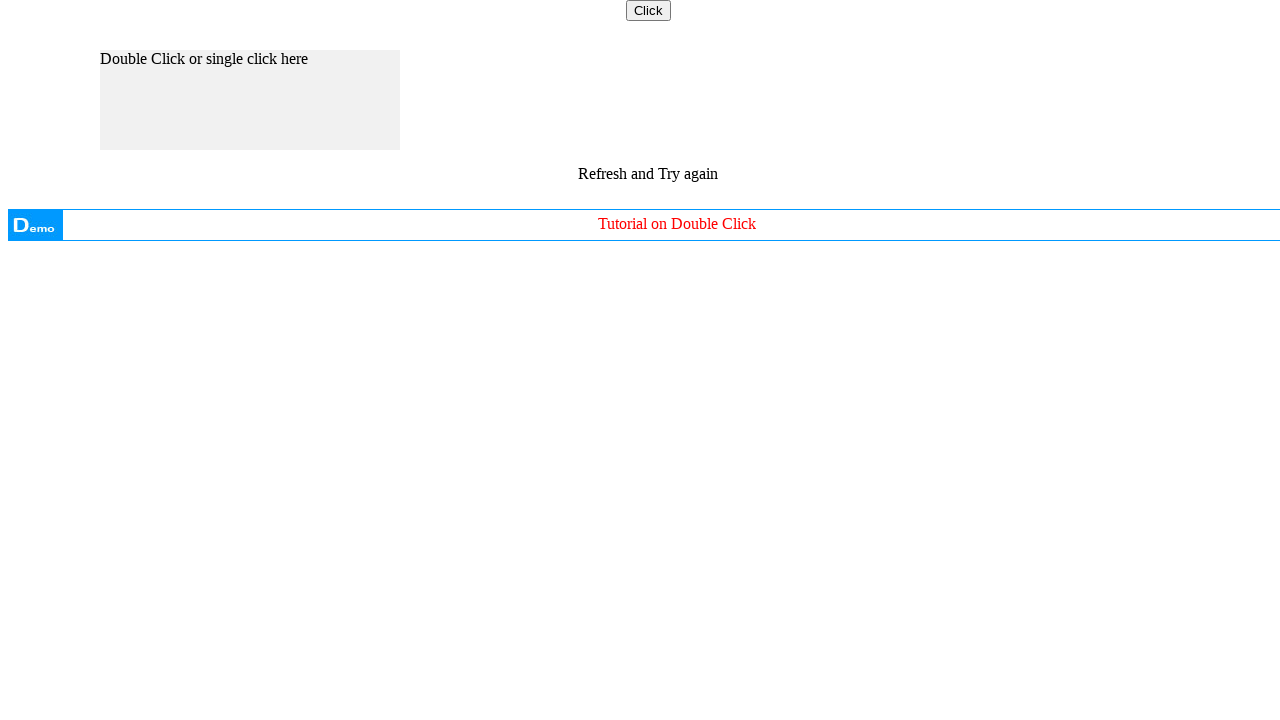

Located the tutorial link element
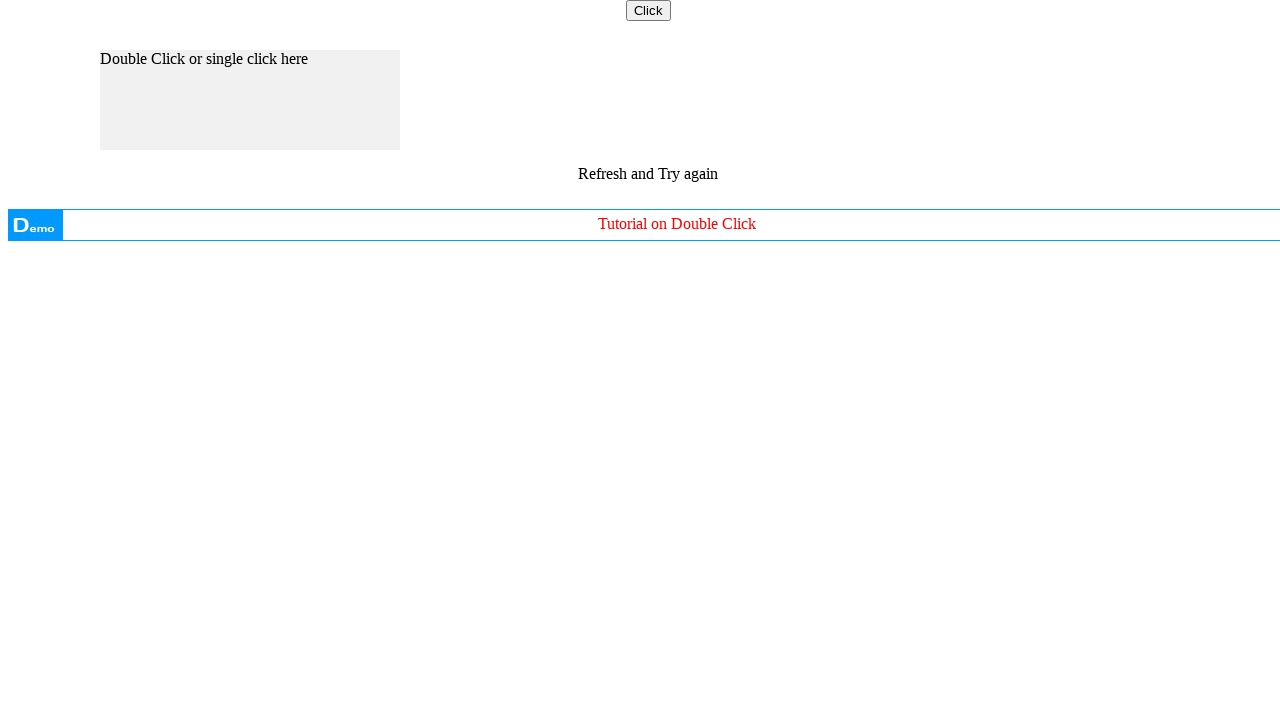

Performed right-click (context click) on the tutorial link element at (677, 224) on xpath=//a[normalize-space()='Tutorial on Double Click']
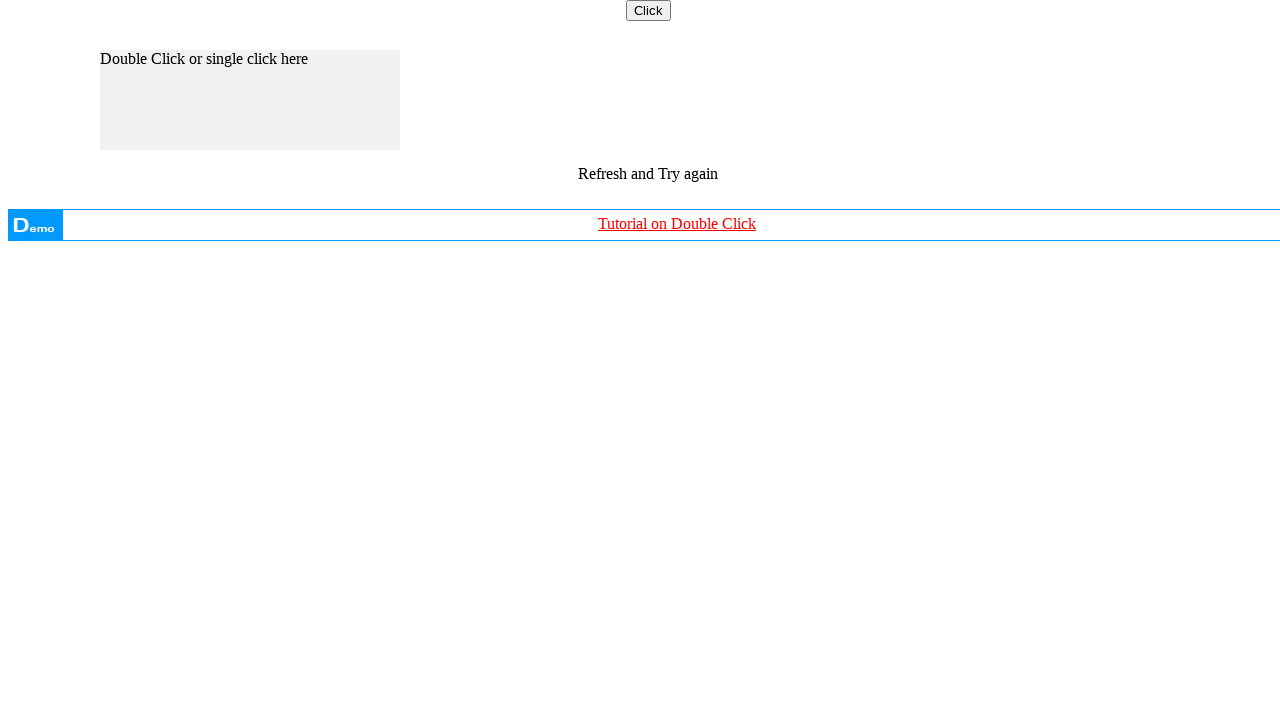

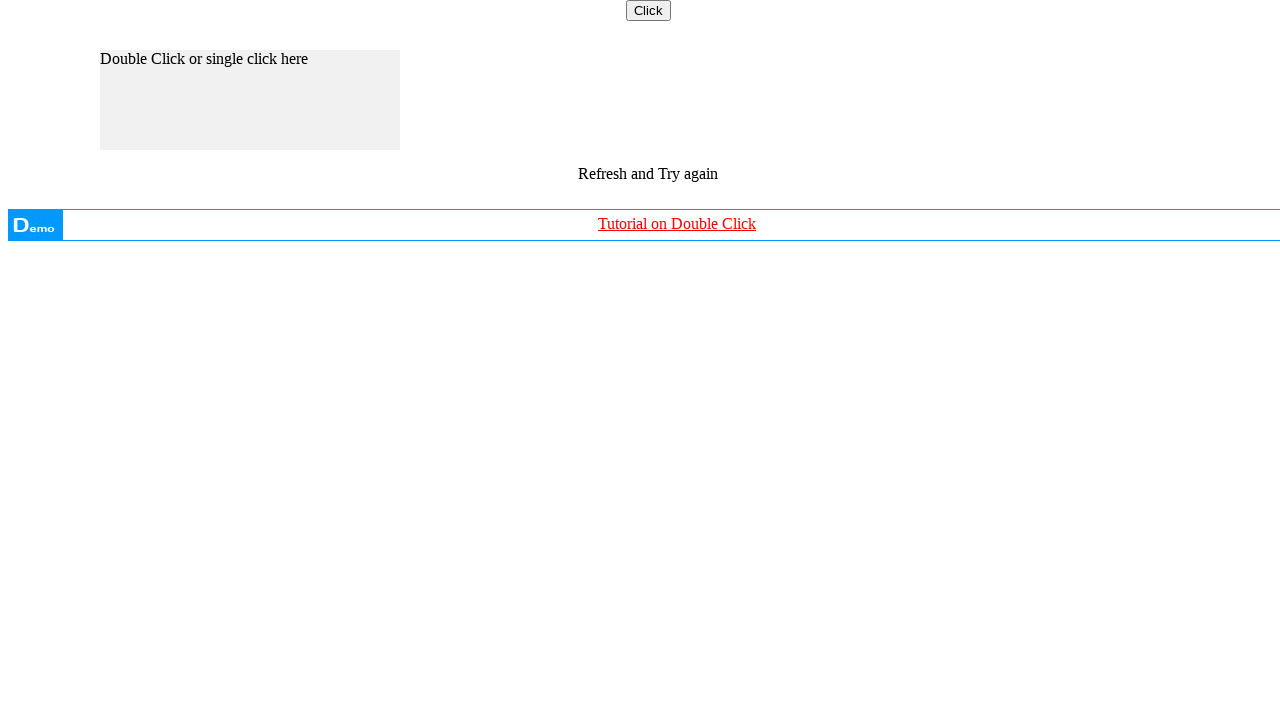